Navigates to the world clock page and verifies the presence of the time zone table by checking for table rows and cells

Starting URL: https://www.timeanddate.com/worldclock/

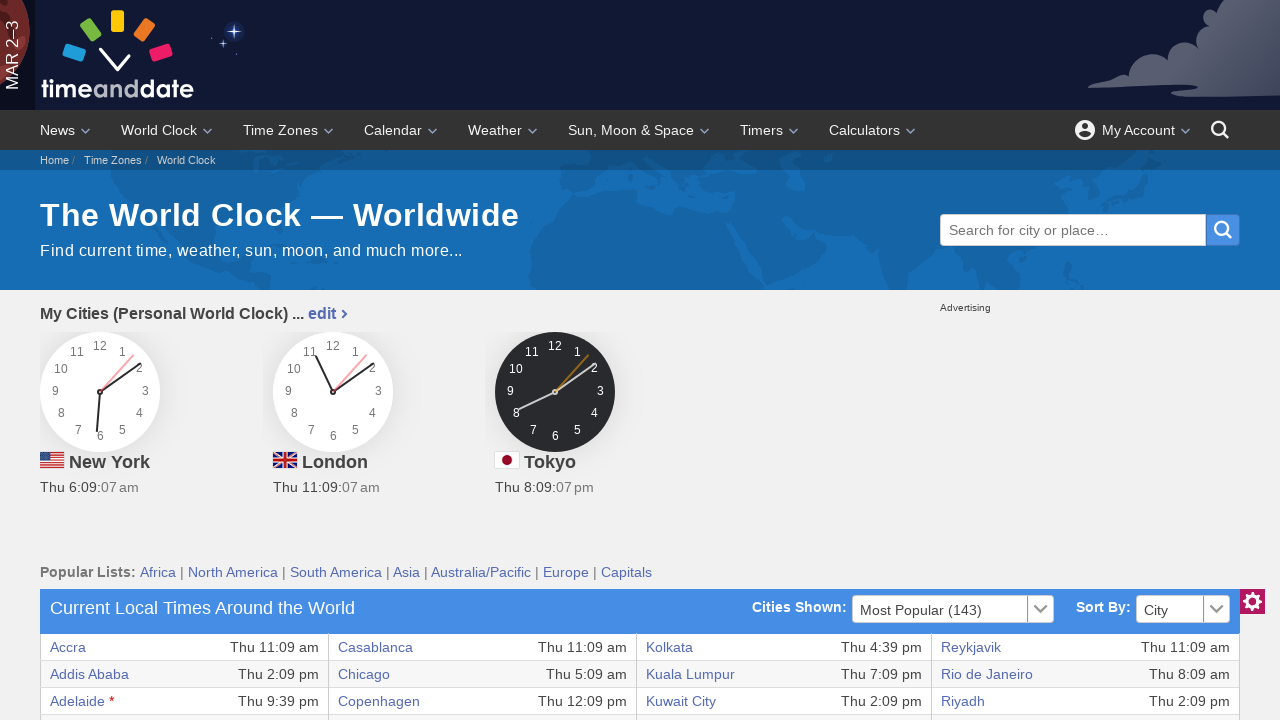

Waited for world clock table to load
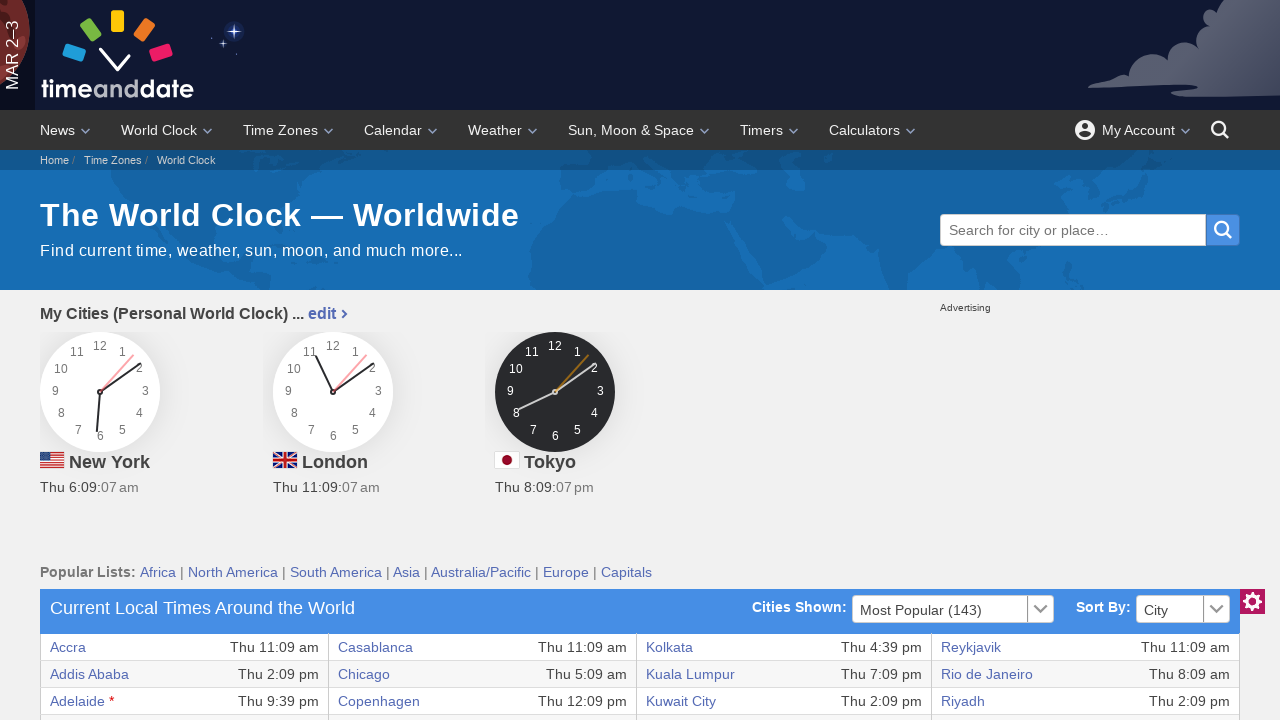

Located the first table element on the world clock page
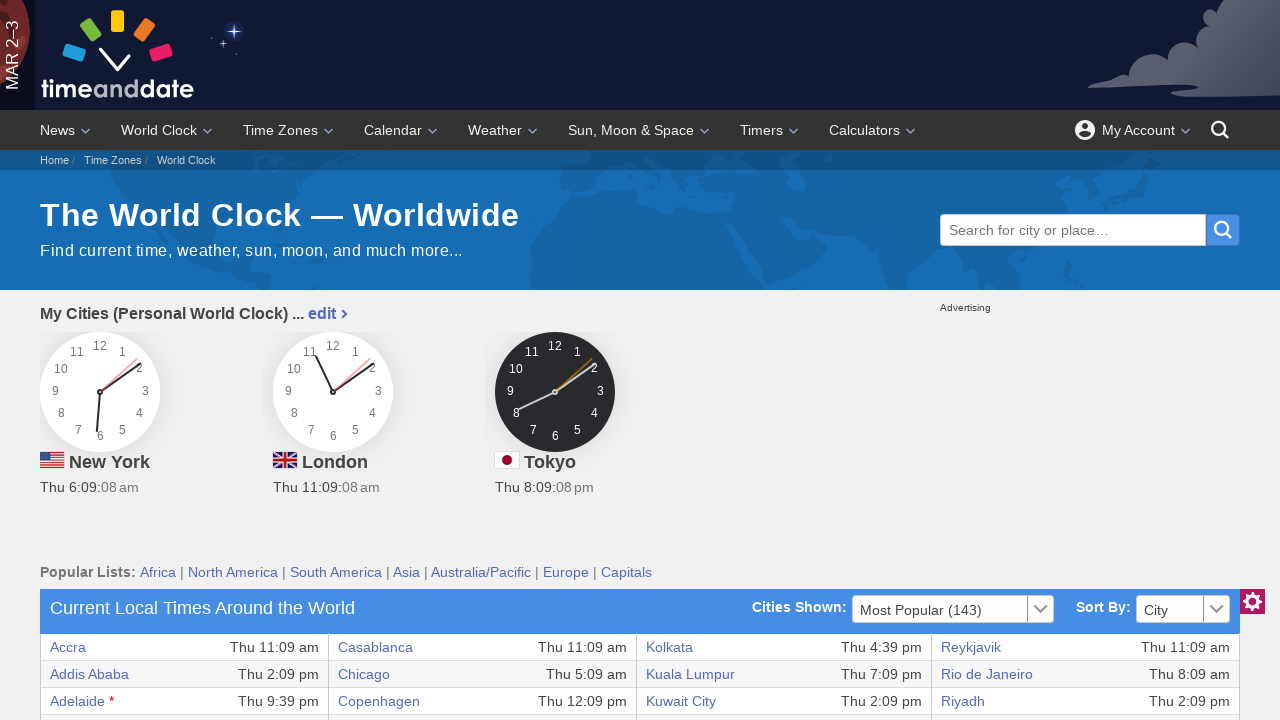

Found all table rows in the world clock table
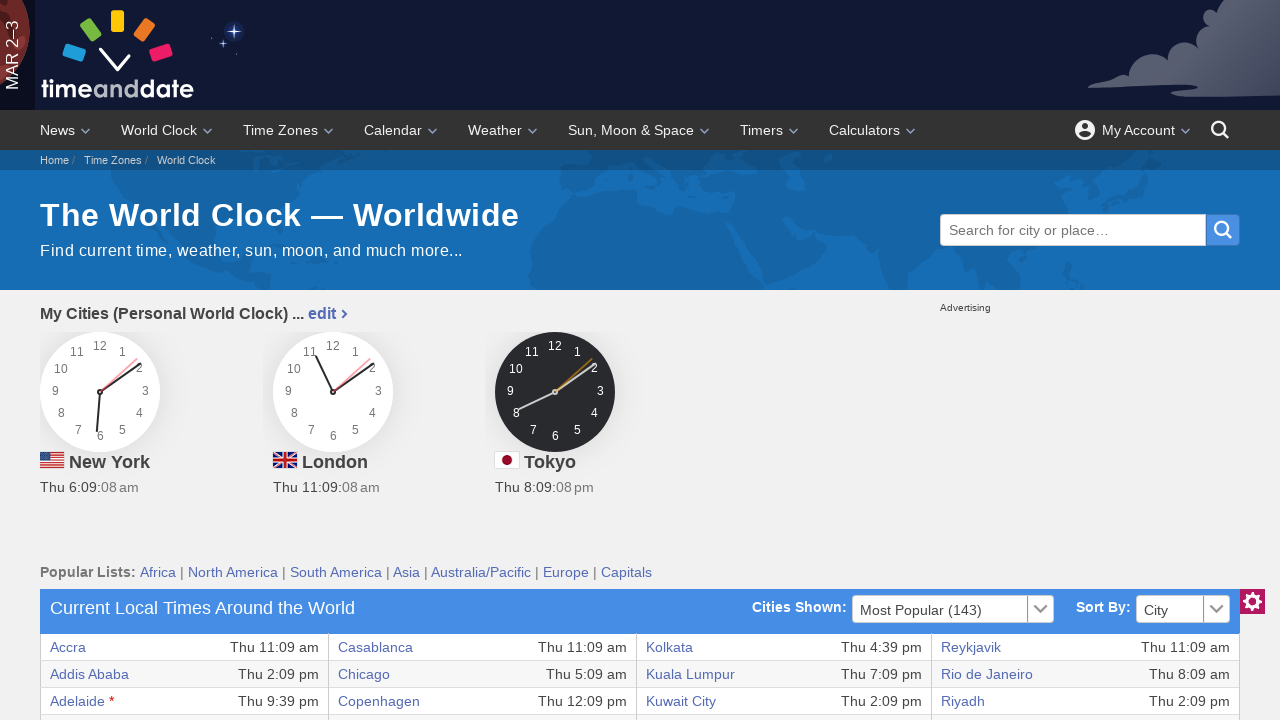

Verified first table row is present
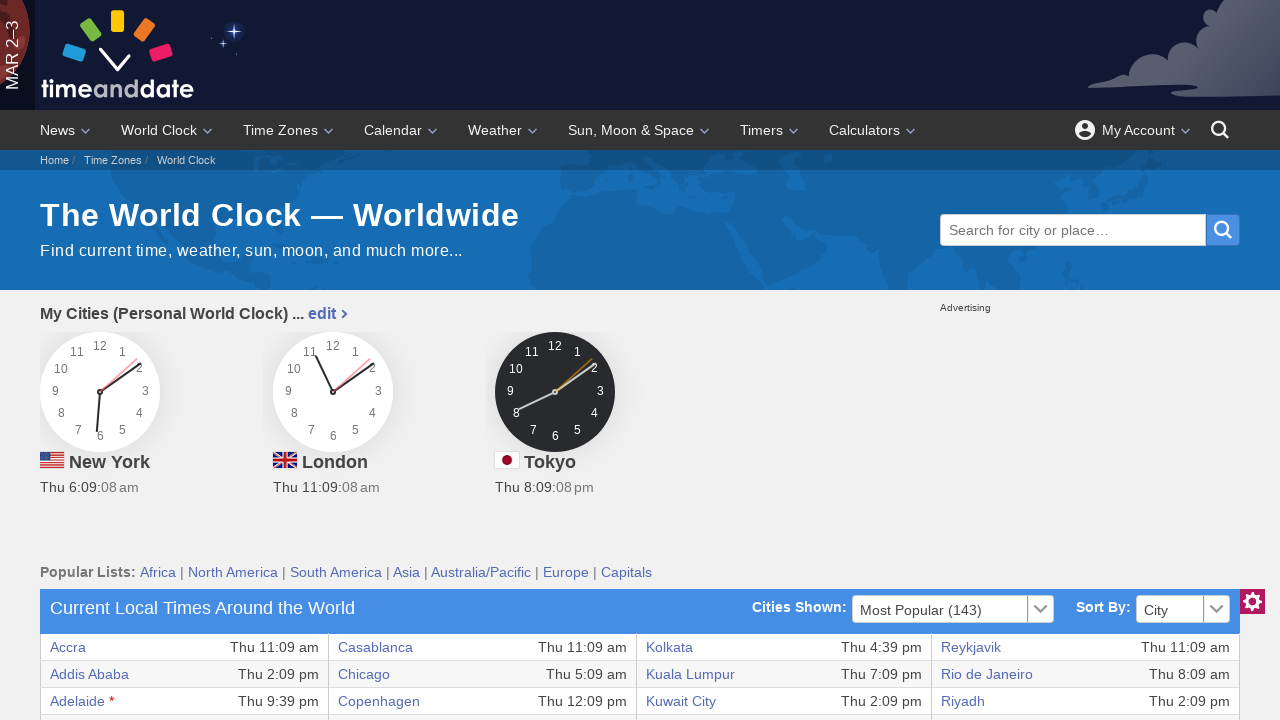

Found all table cells in the world clock table
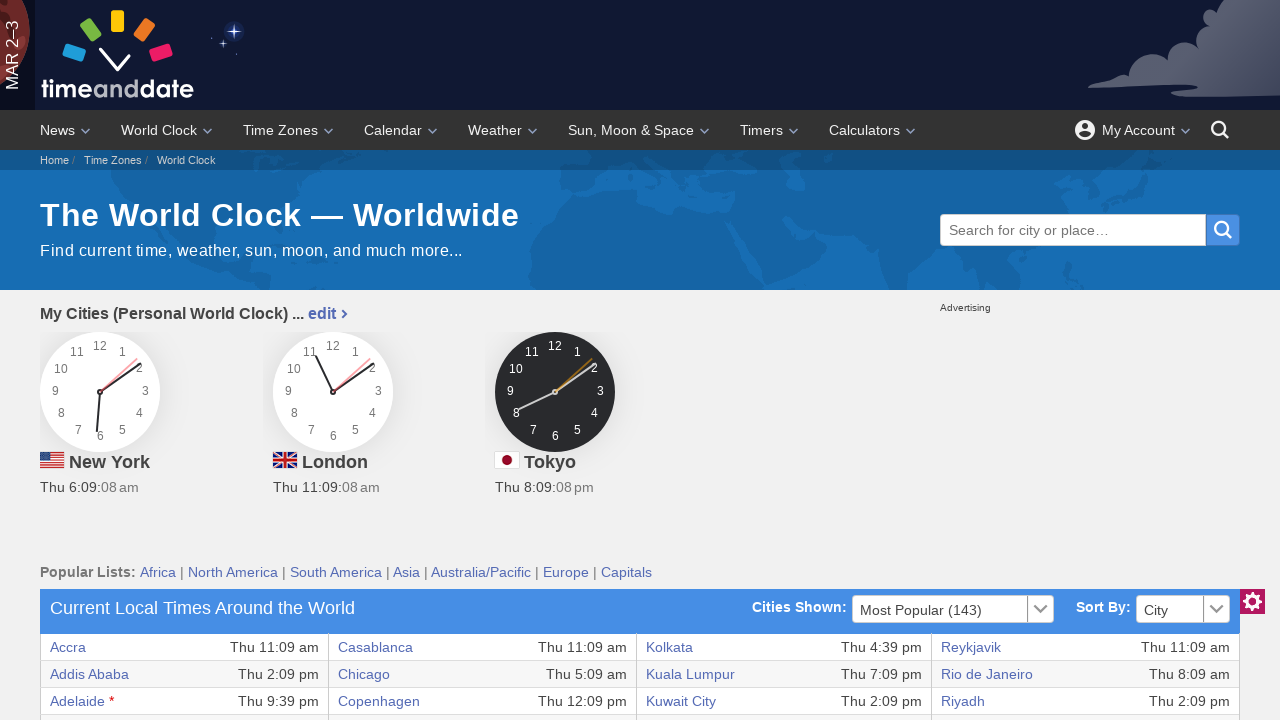

Verified first table cell is present
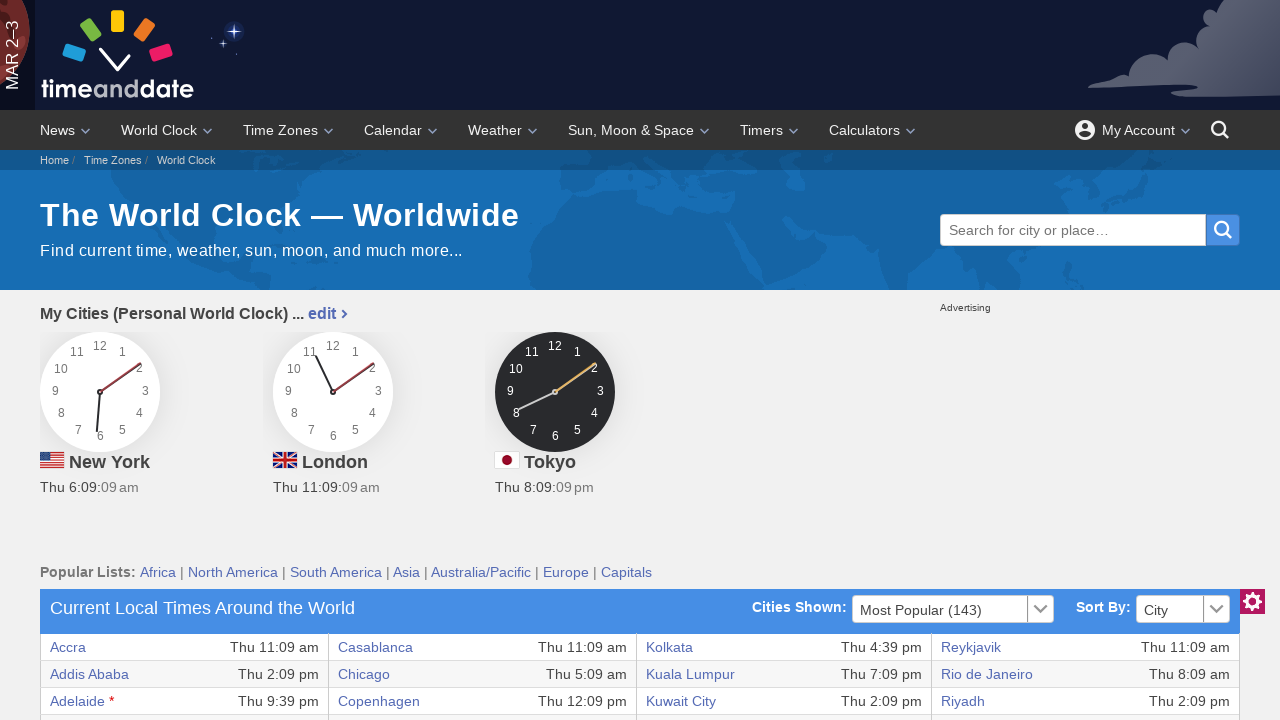

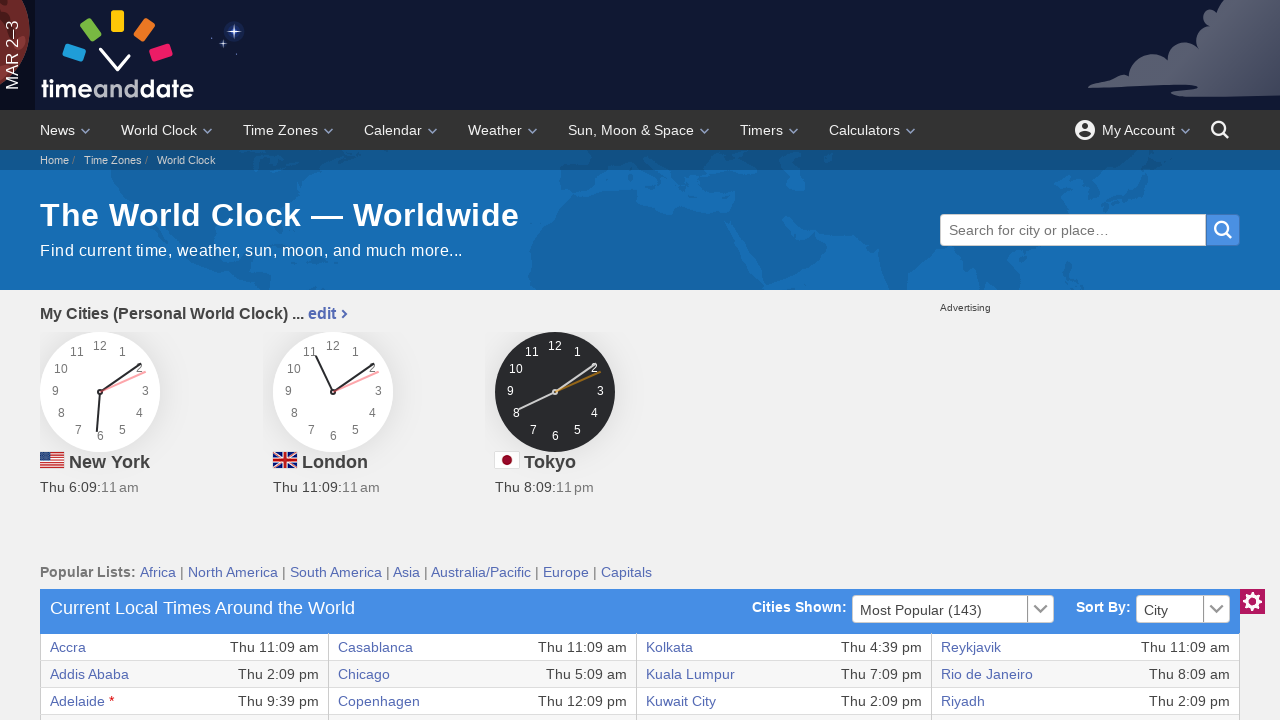